Tests auto-suggestive dropdown functionality by typing partial country names and selecting specific countries from the suggestions

Starting URL: https://rahulshettyacademy.com/dropdownsPractise/

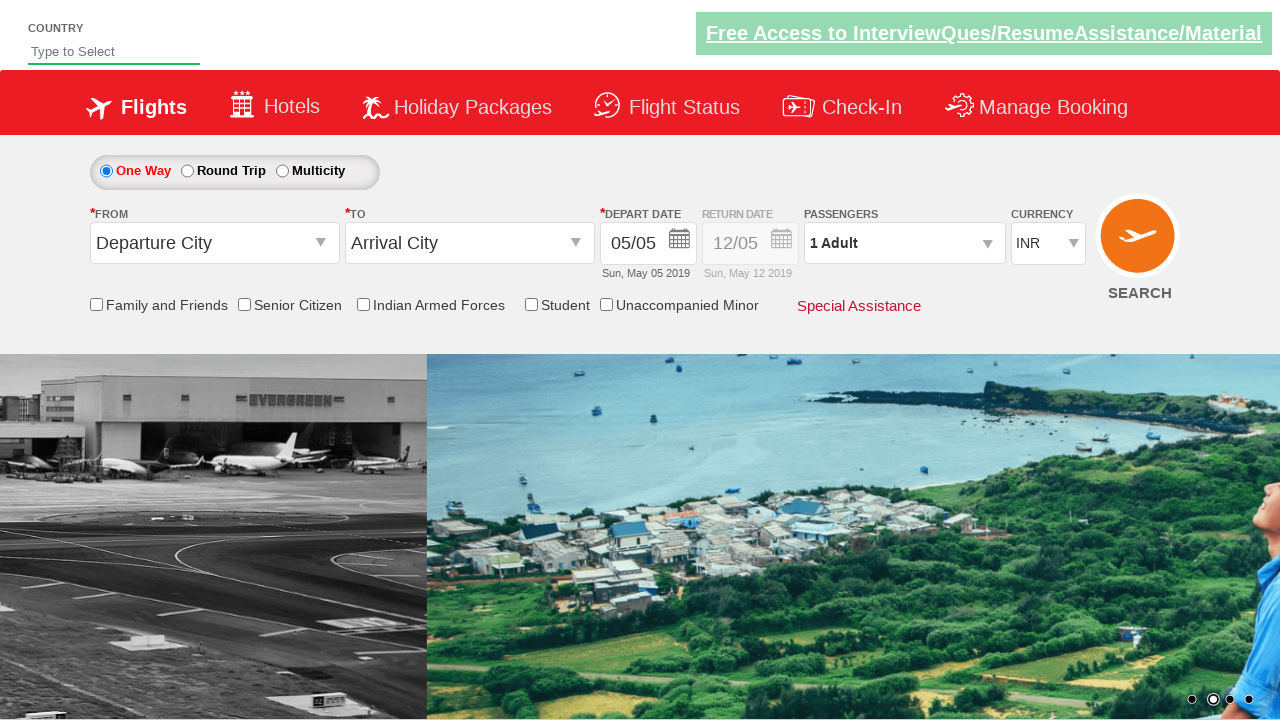

Typed 'ind' in autosuggest field on input#autosuggest
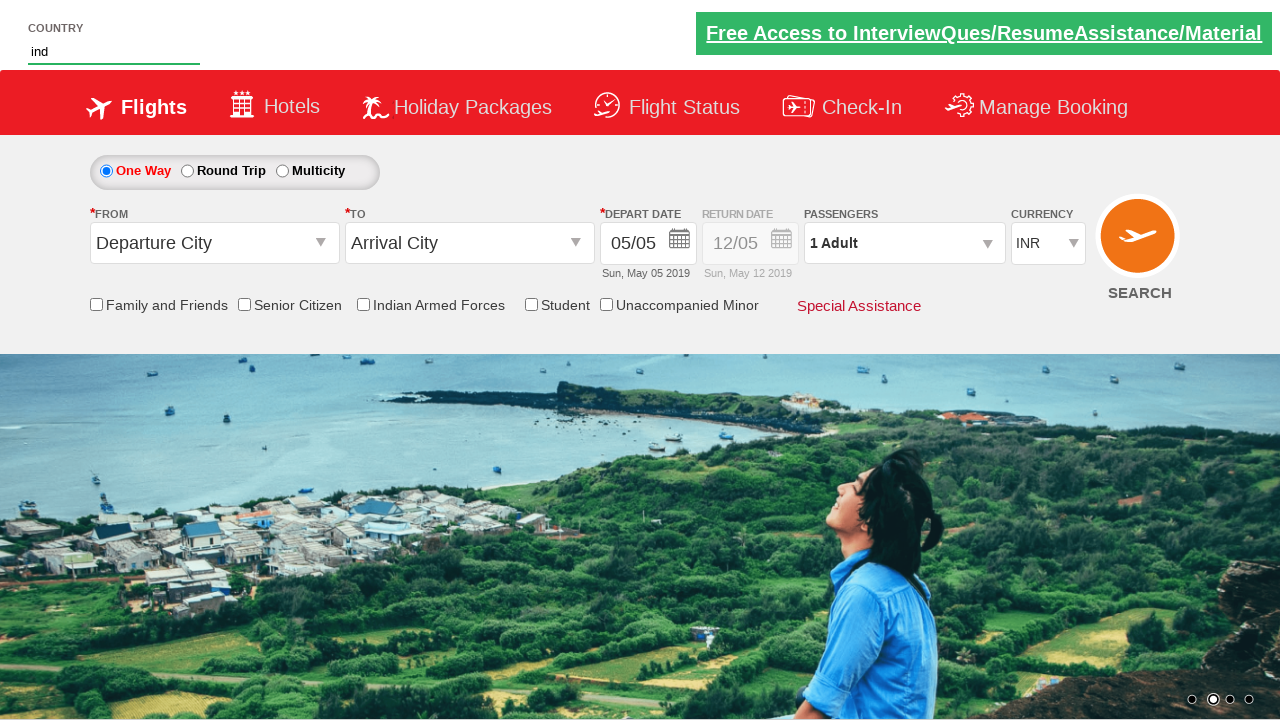

Auto-suggestive dropdown appeared with country suggestions
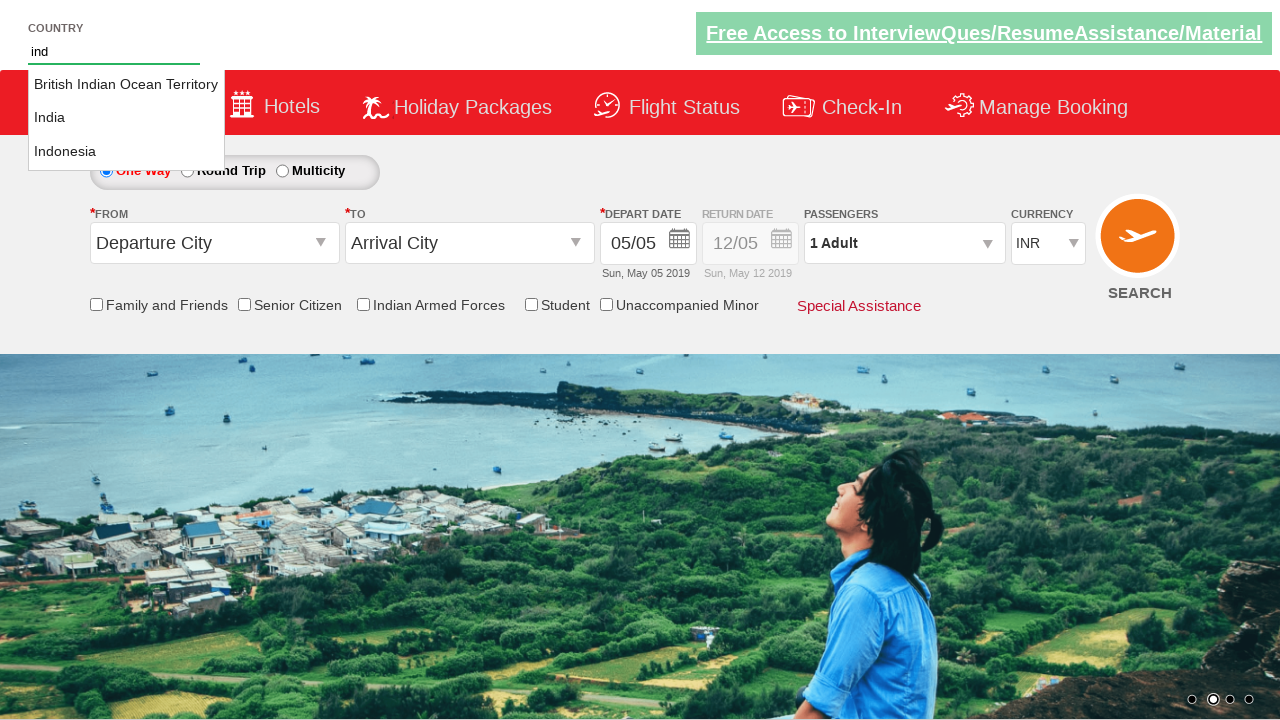

Selected 'India' from dropdown suggestions at (126, 118) on li.ui-menu-item a >> nth=1
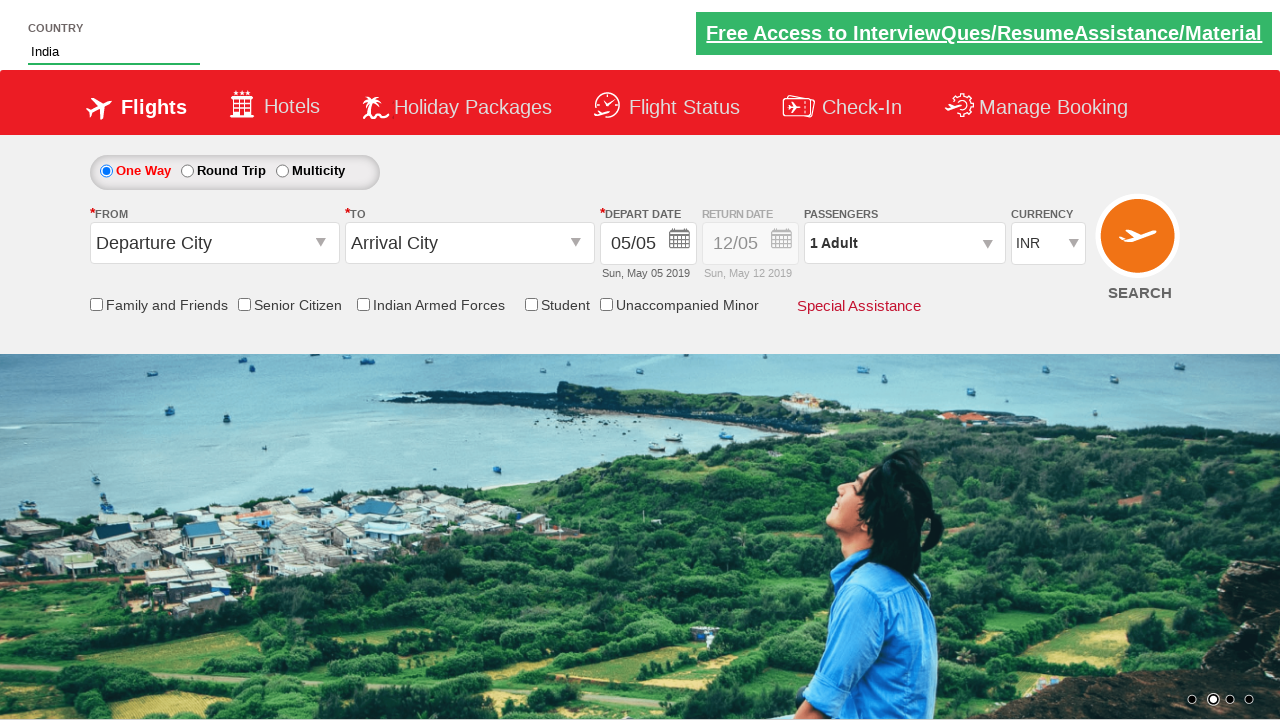

Cleared autosuggest field on input#autosuggest
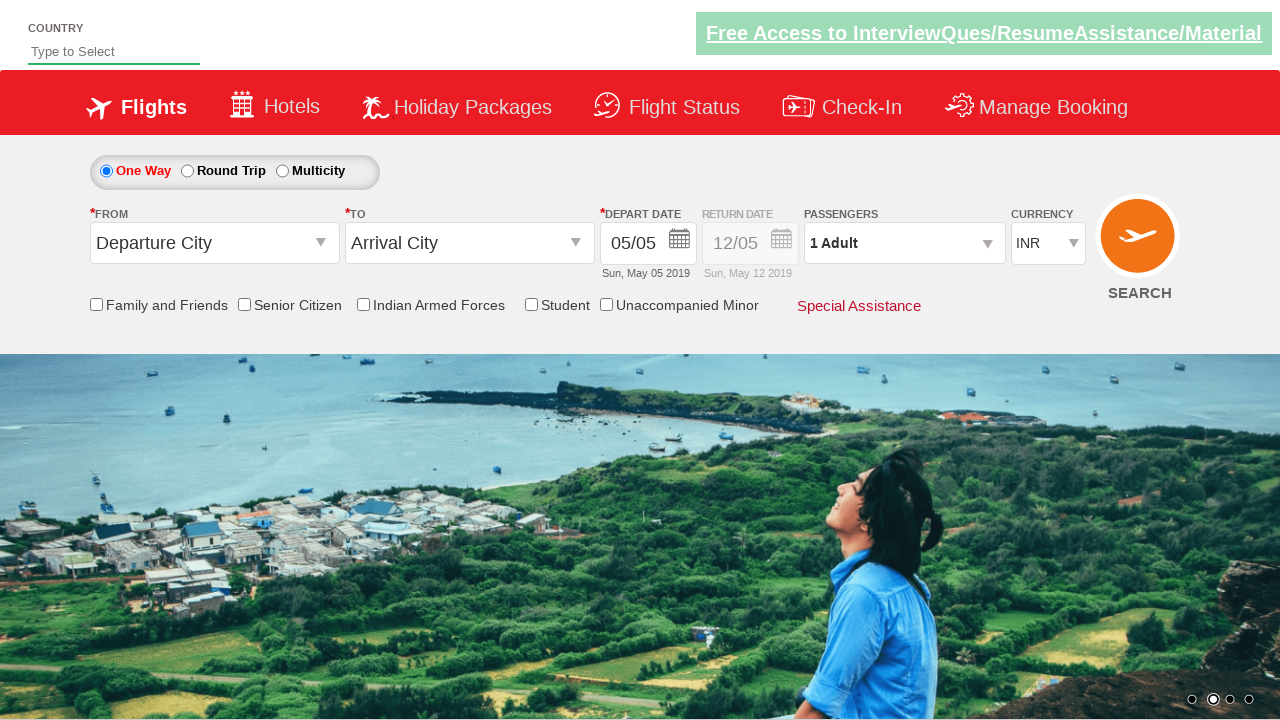

Typed 'bel' in autosuggest field on input#autosuggest
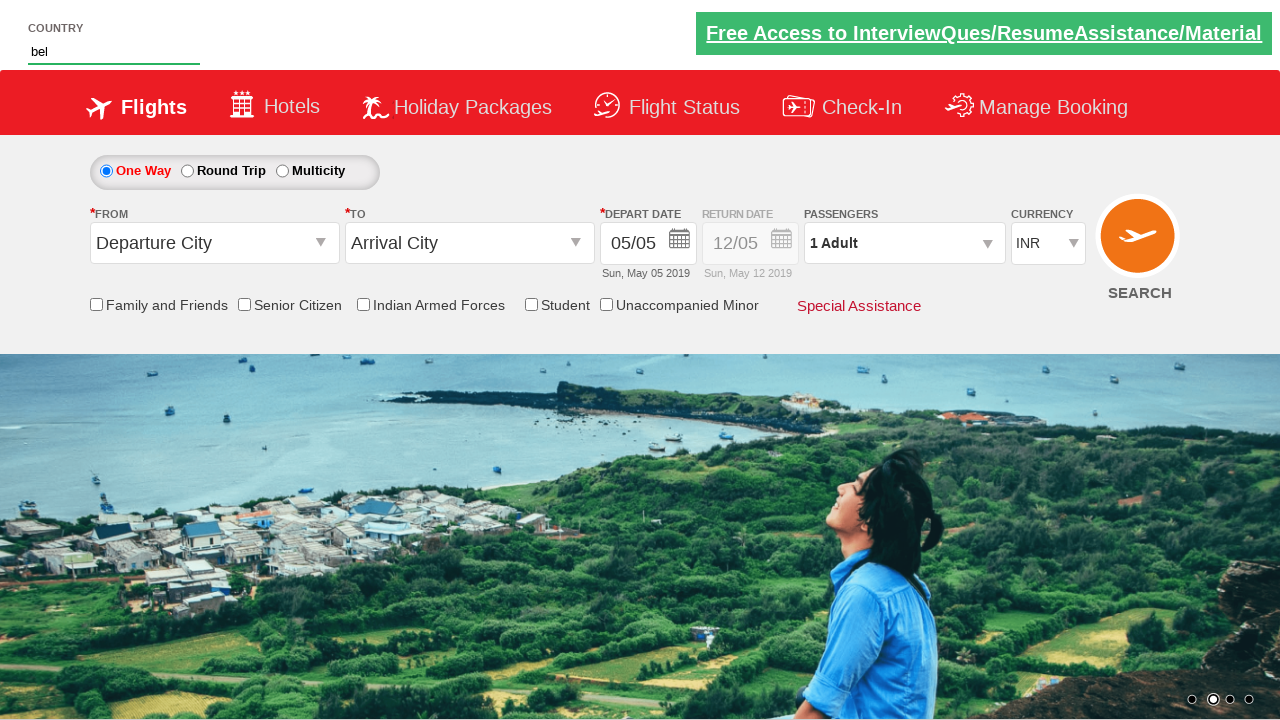

Auto-suggestive dropdown appeared with country suggestions for 'bel'
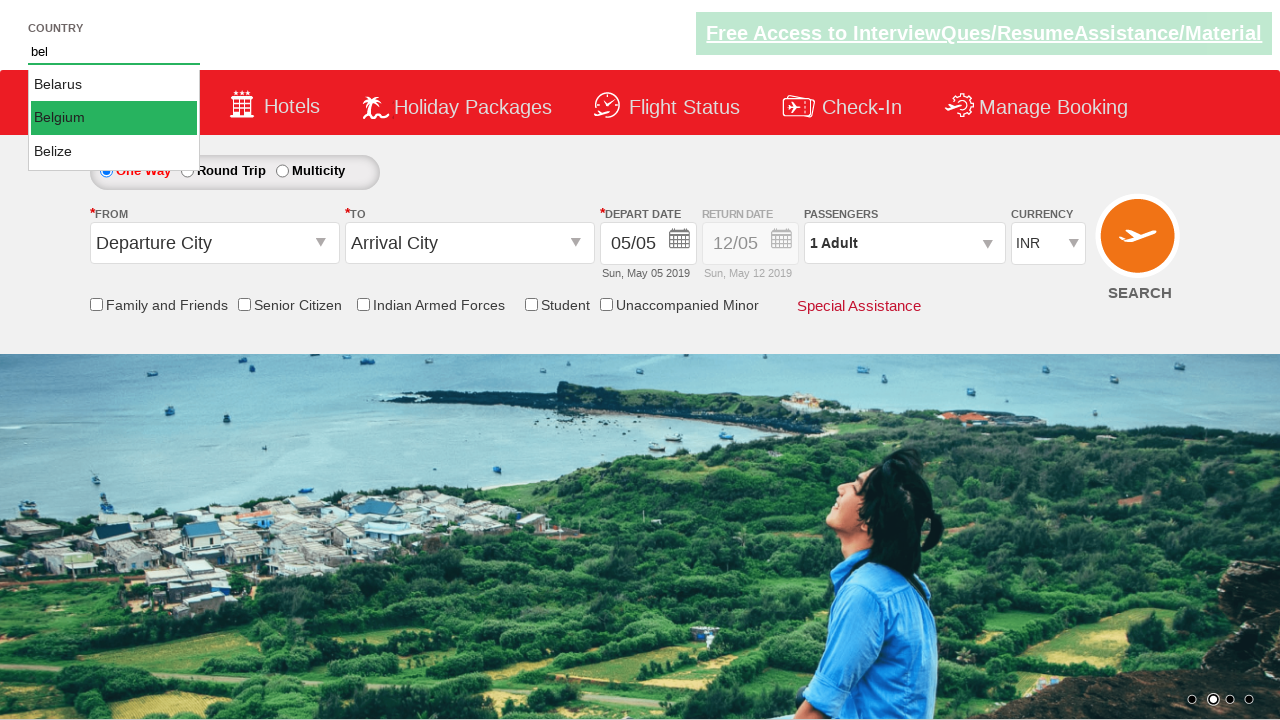

Selected 'Belize' from dropdown suggestions at (114, 152) on li.ui-menu-item a >> nth=2
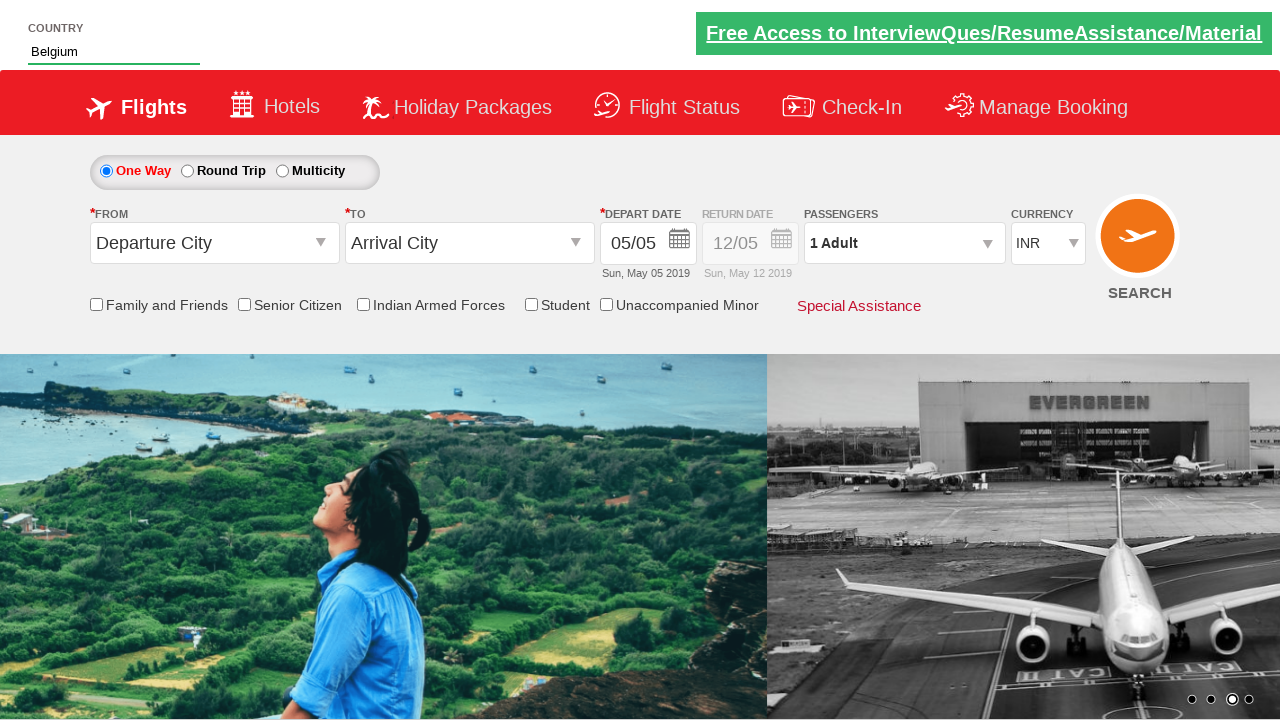

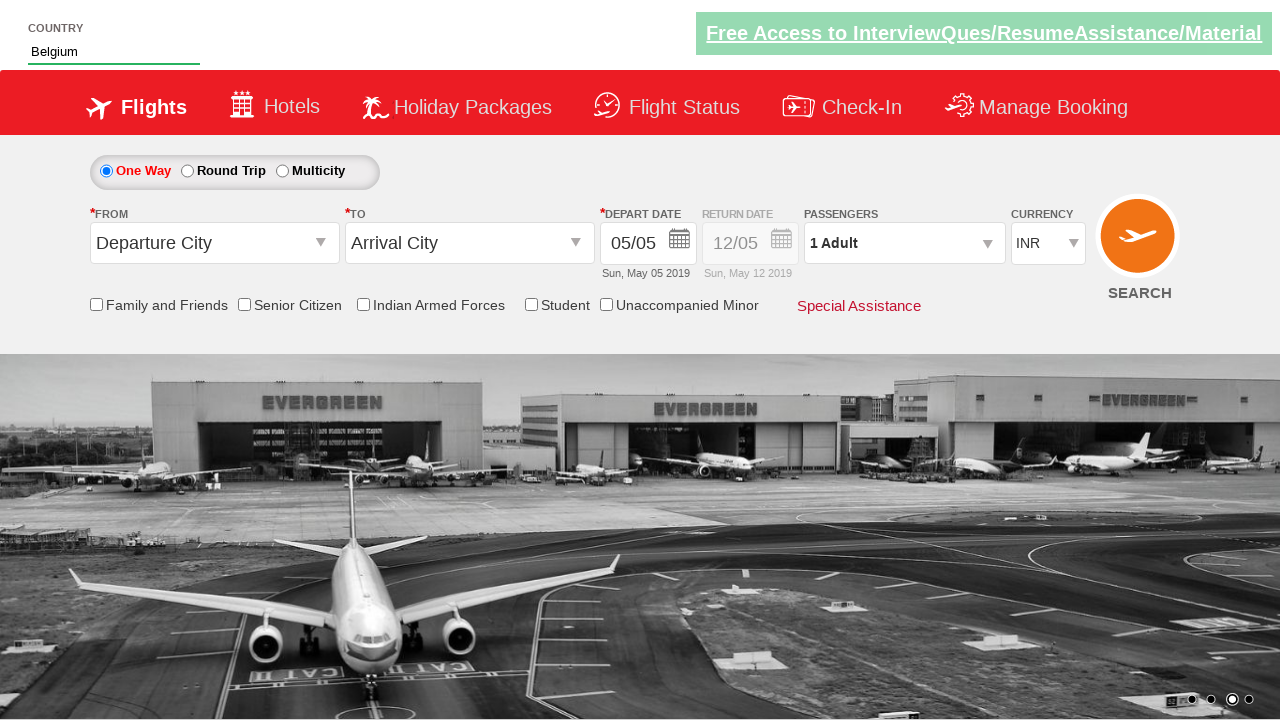